Tests auto-suggest dropdown by typing partial text and selecting a matching option from the suggestions

Starting URL: https://rahulshettyacademy.com/dropdownsPractise/

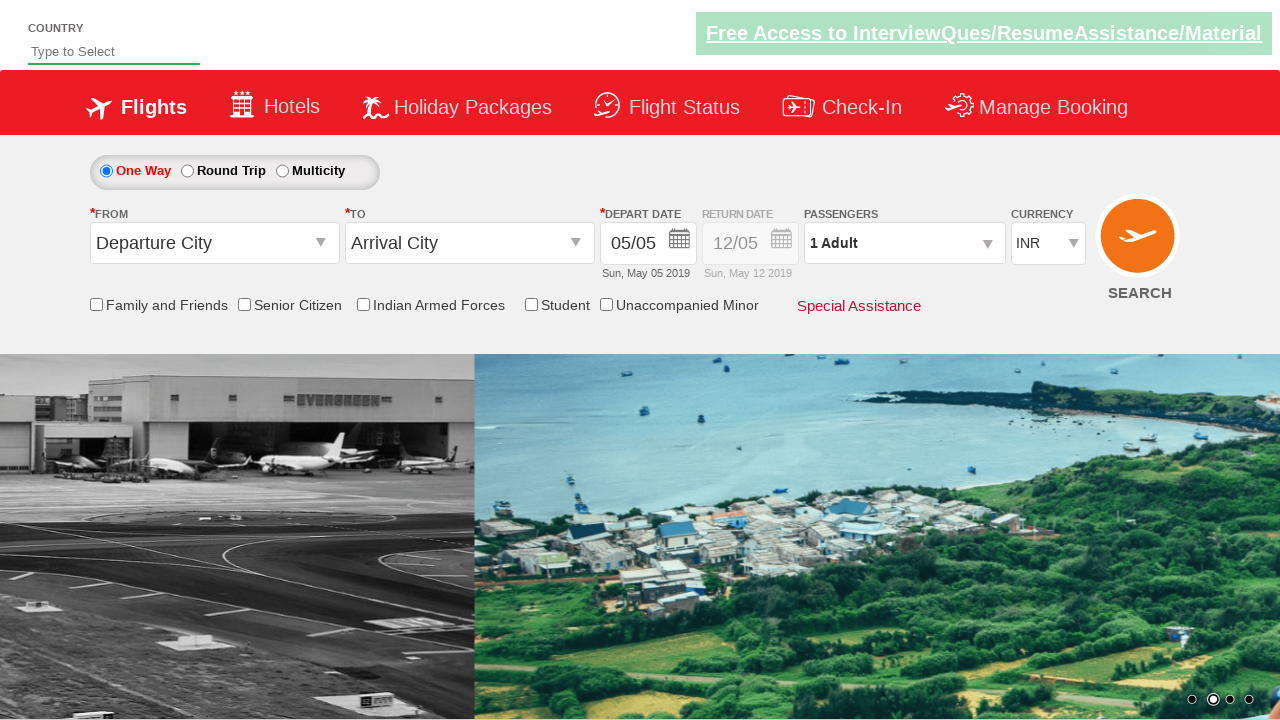

Typed 'ind' in auto-suggest field to trigger dropdown on #autosuggest
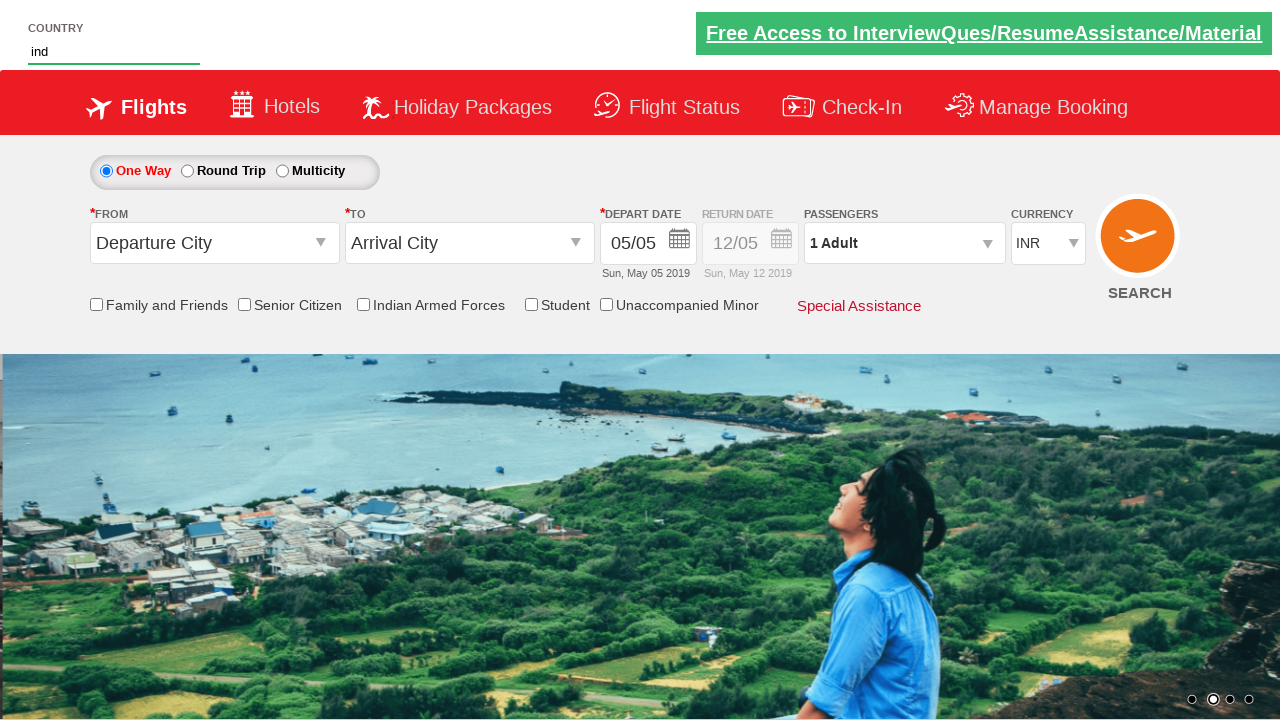

Auto-suggest dropdown appeared with matching suggestions
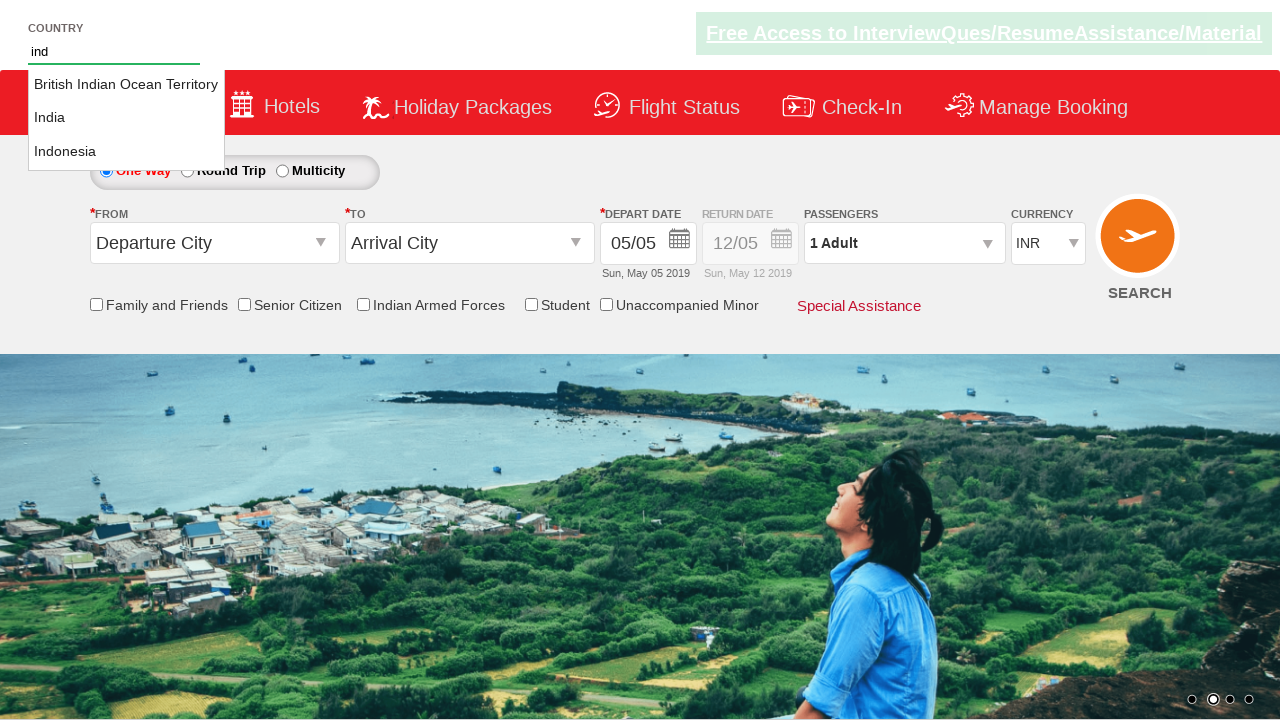

Selected 'India' from the auto-suggest dropdown at (126, 118) on li.ui-menu-item a:text-is('India')
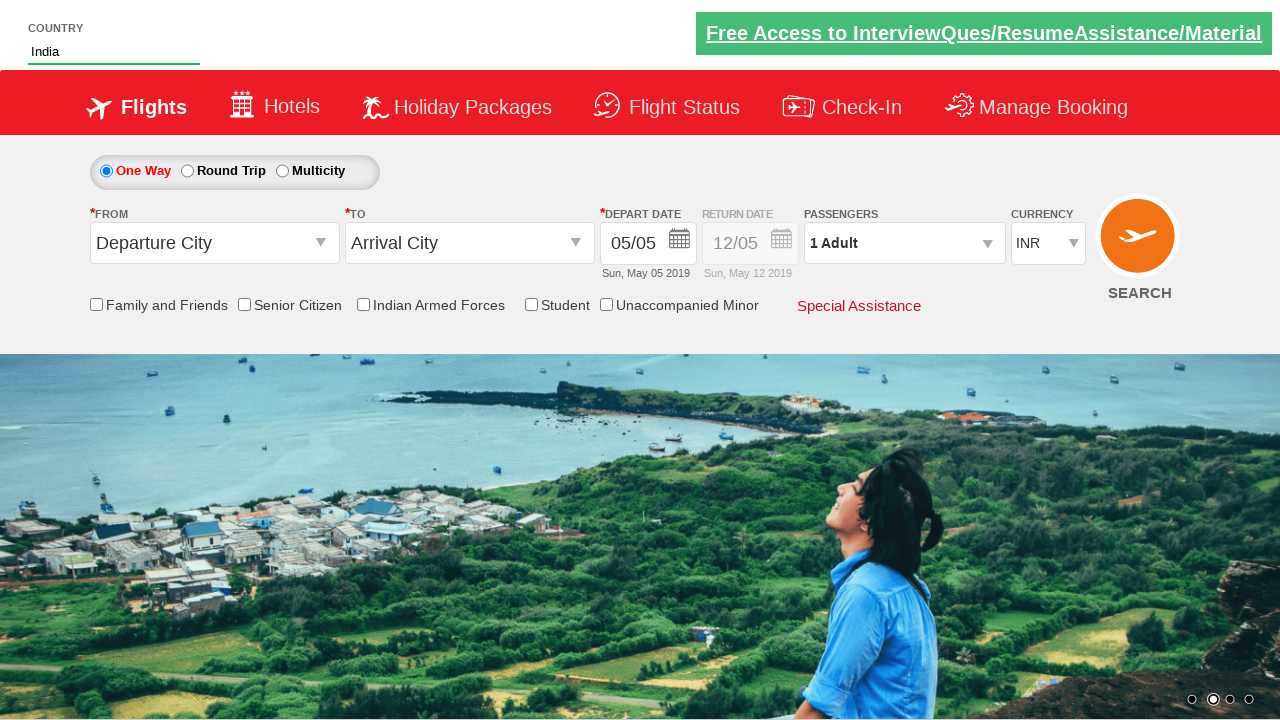

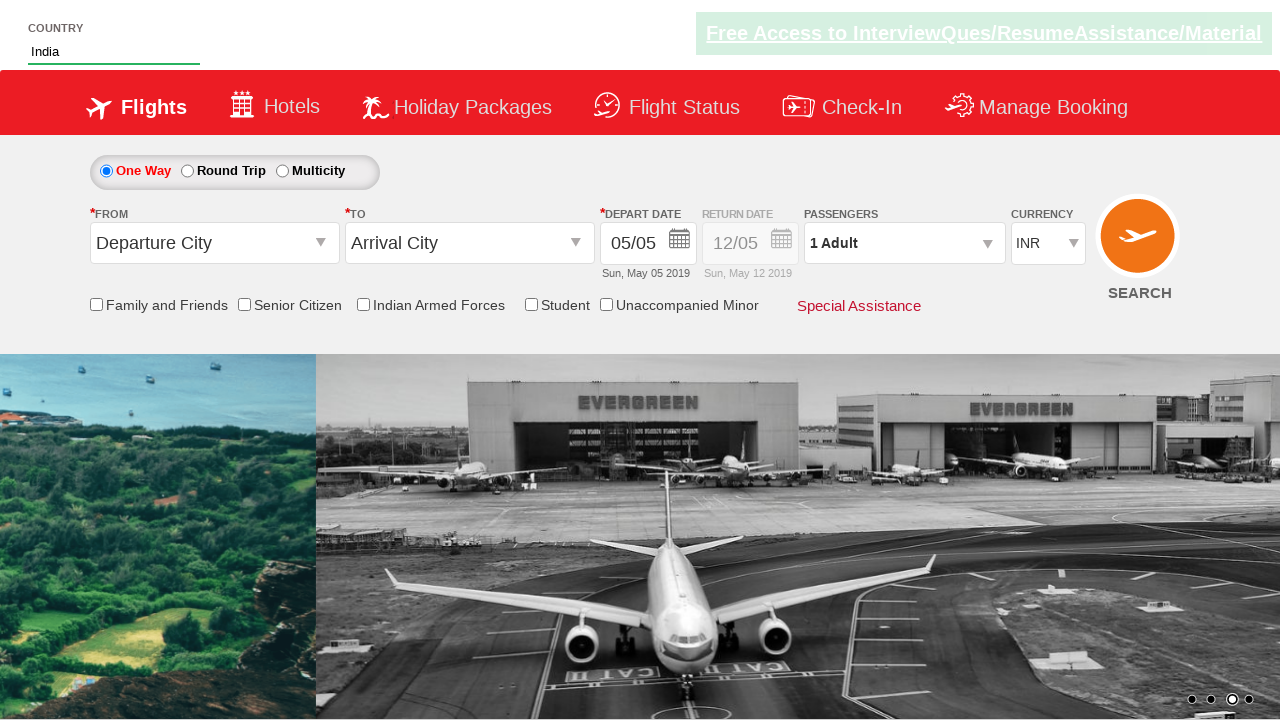